Tests invalid login scenario by entering incorrect username, handling the alert, and verifying the user remains on login page

Starting URL: https://ashraaf7.github.io/AA-Practice-Test-Automation/index.html

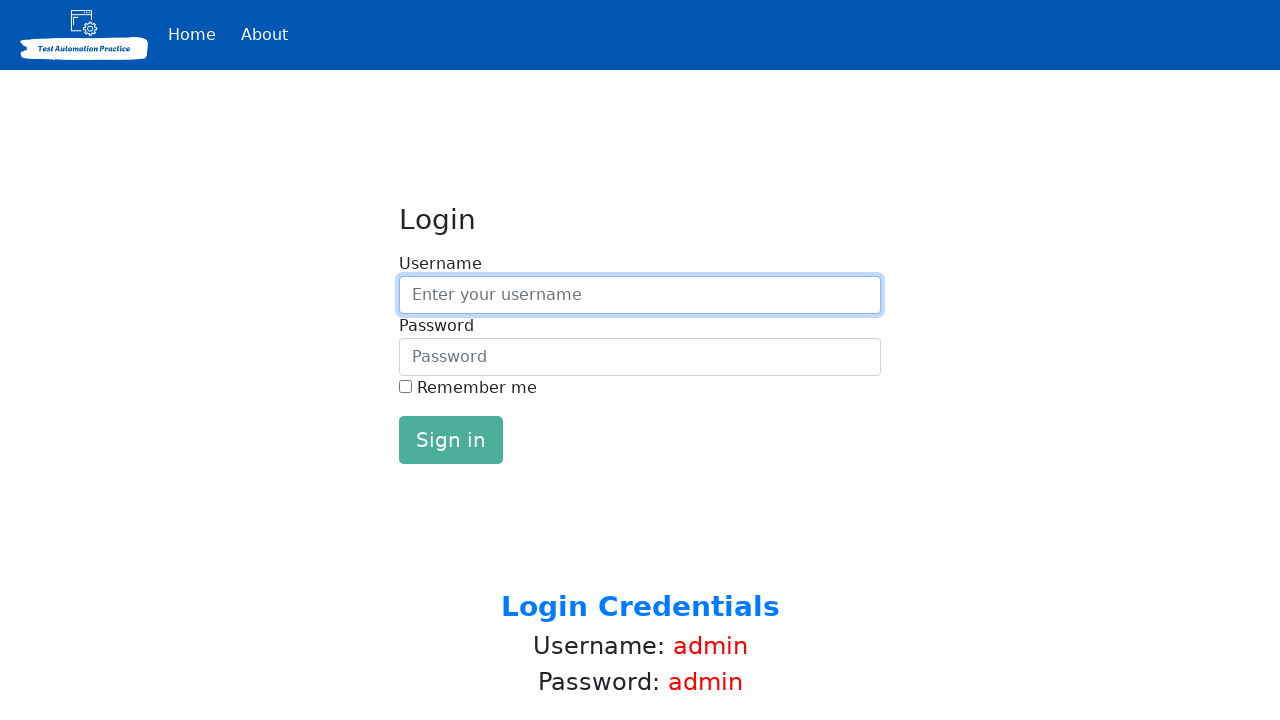

Entered invalid username 'ahmed' in username field on #inputUsername
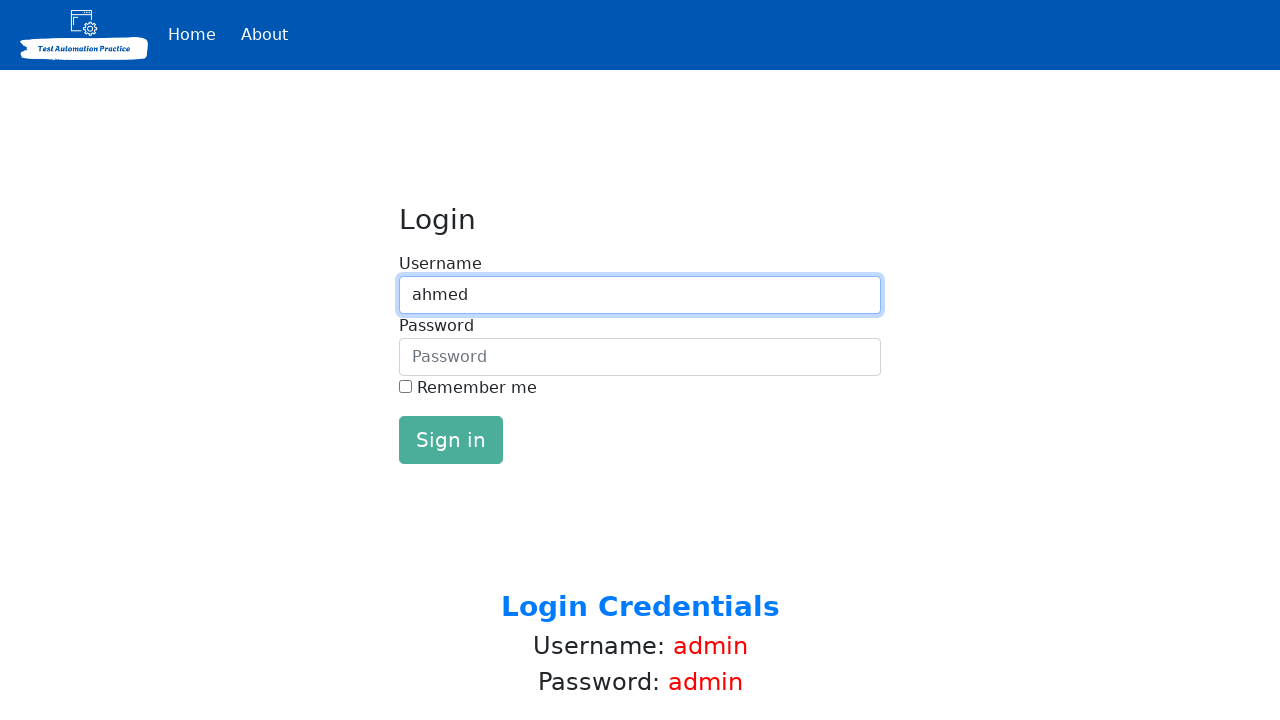

Entered password 'admin' in password field on #inputPassword
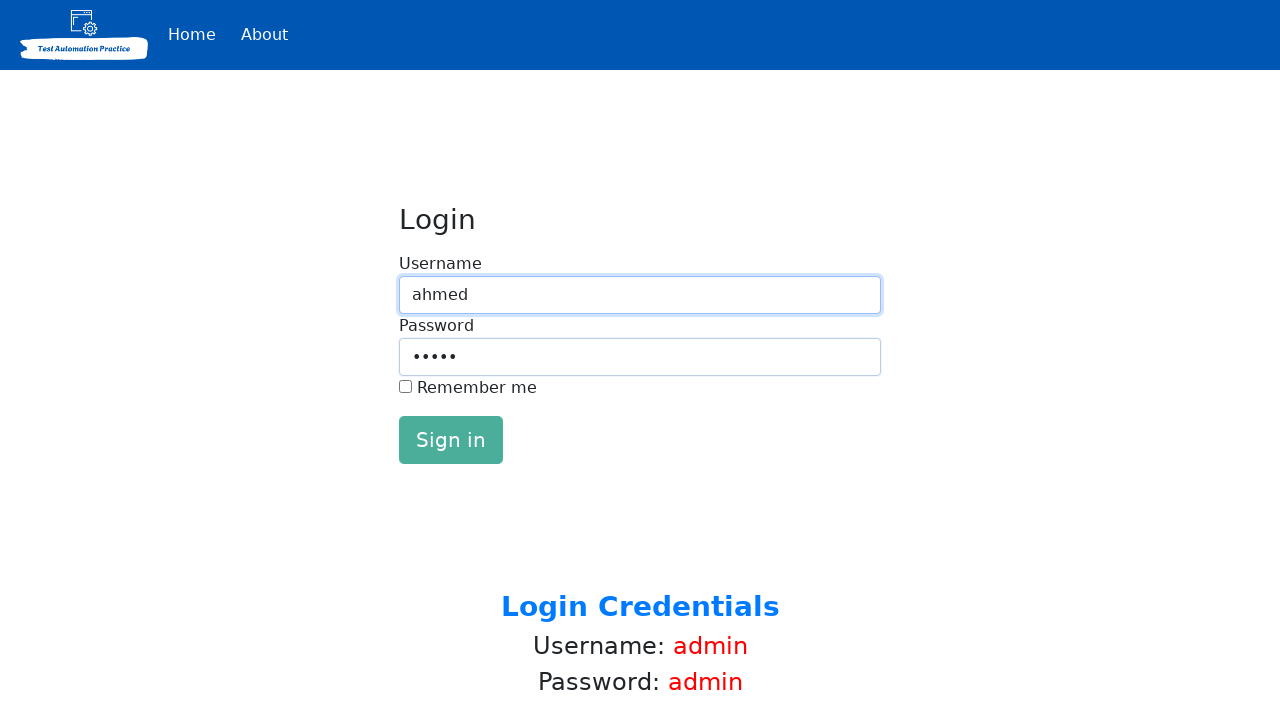

Clicked login button at (451, 440) on #loginButton
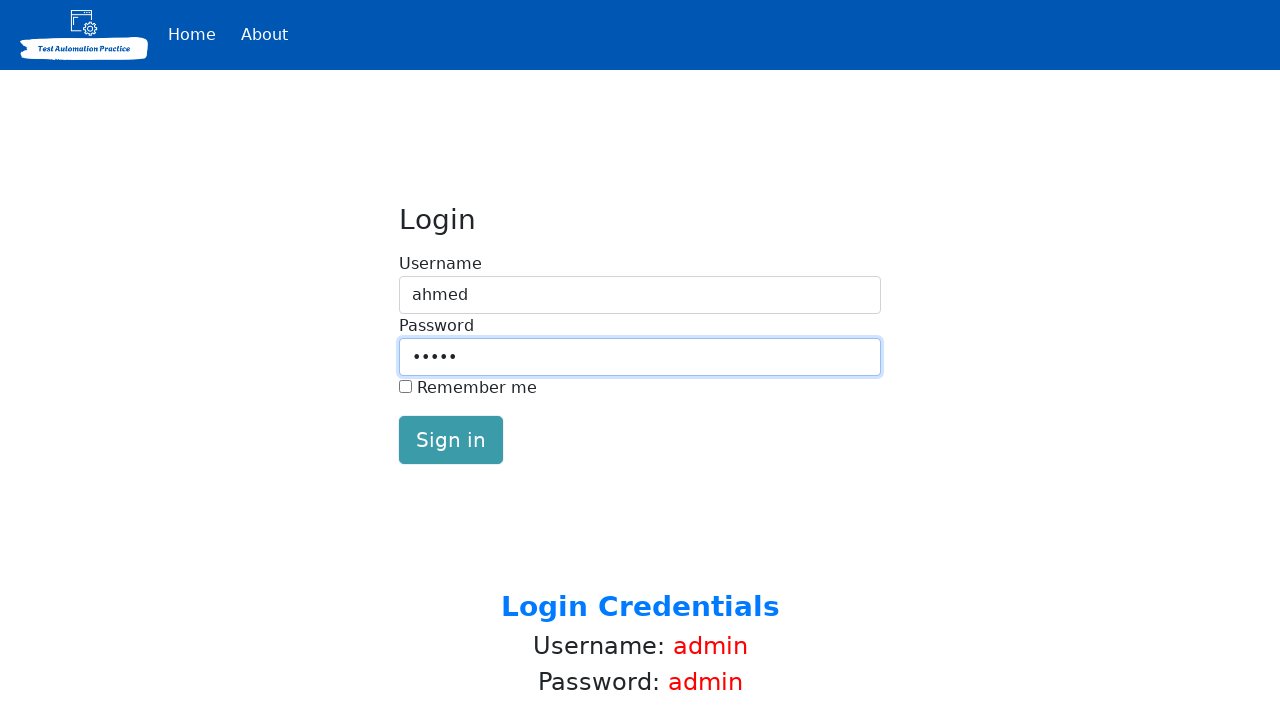

Alert dialog accepted
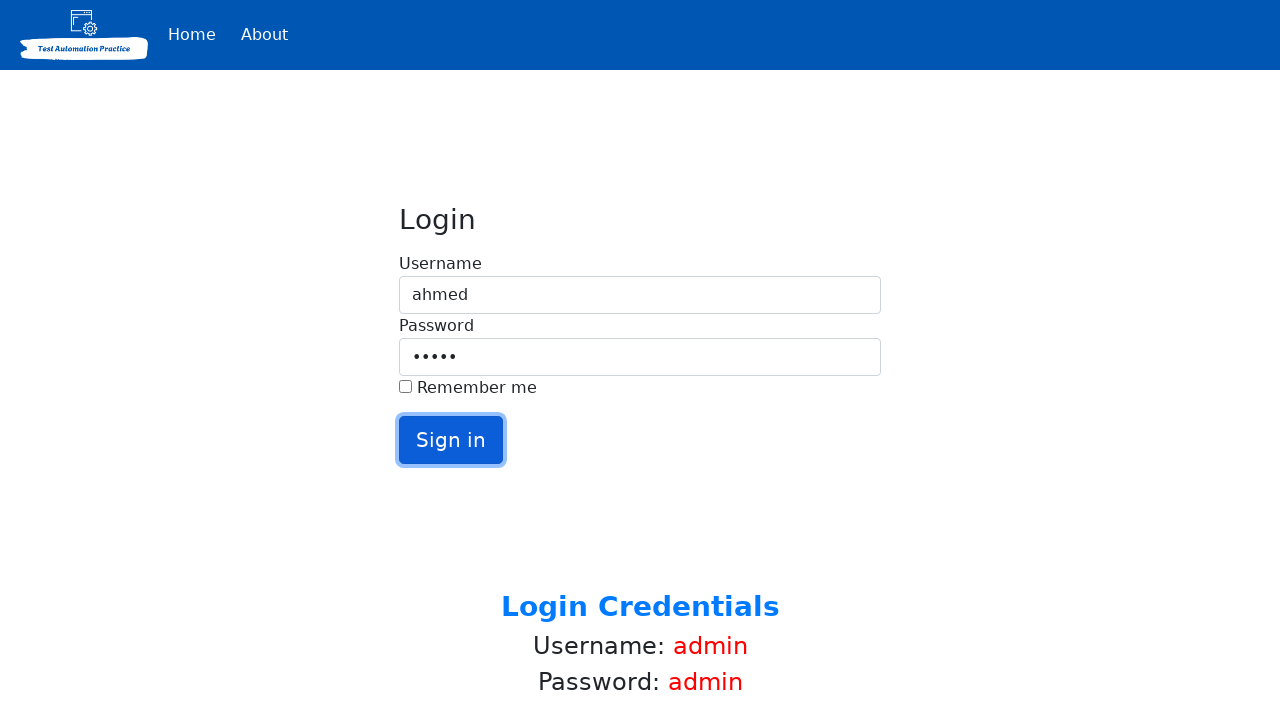

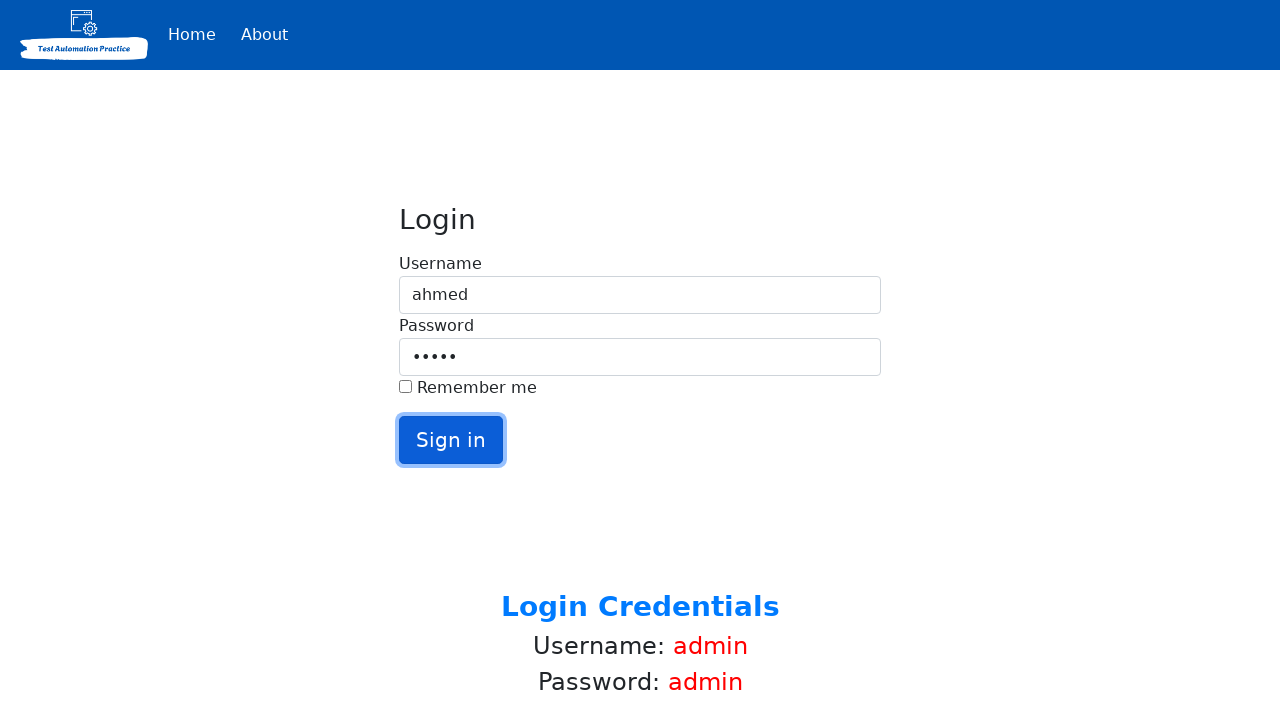